Tests sorting functionality of a product table by clicking on the column header and verifies the price display for a specific product

Starting URL: https://rahulshettyacademy.com/seleniumPractise/#/offers

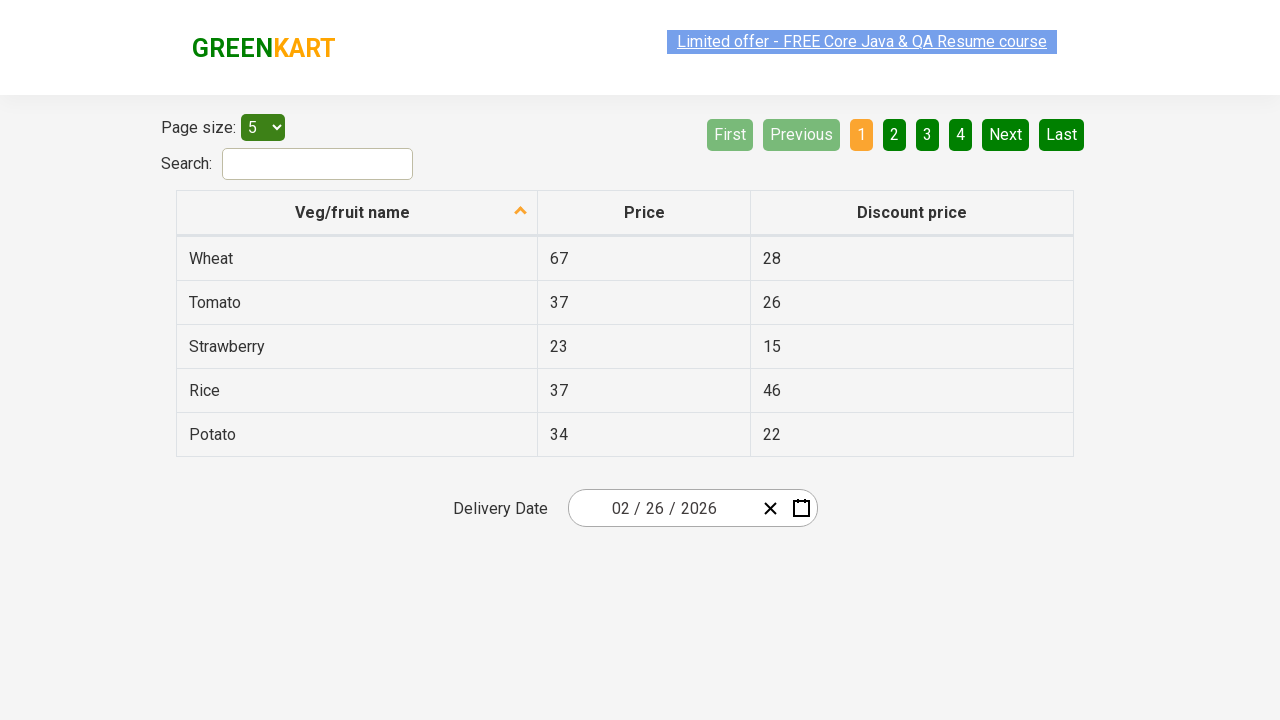

Clicked on 'Veg/fruit name' column header to sort products at (357, 213) on xpath=//tr/th[1]
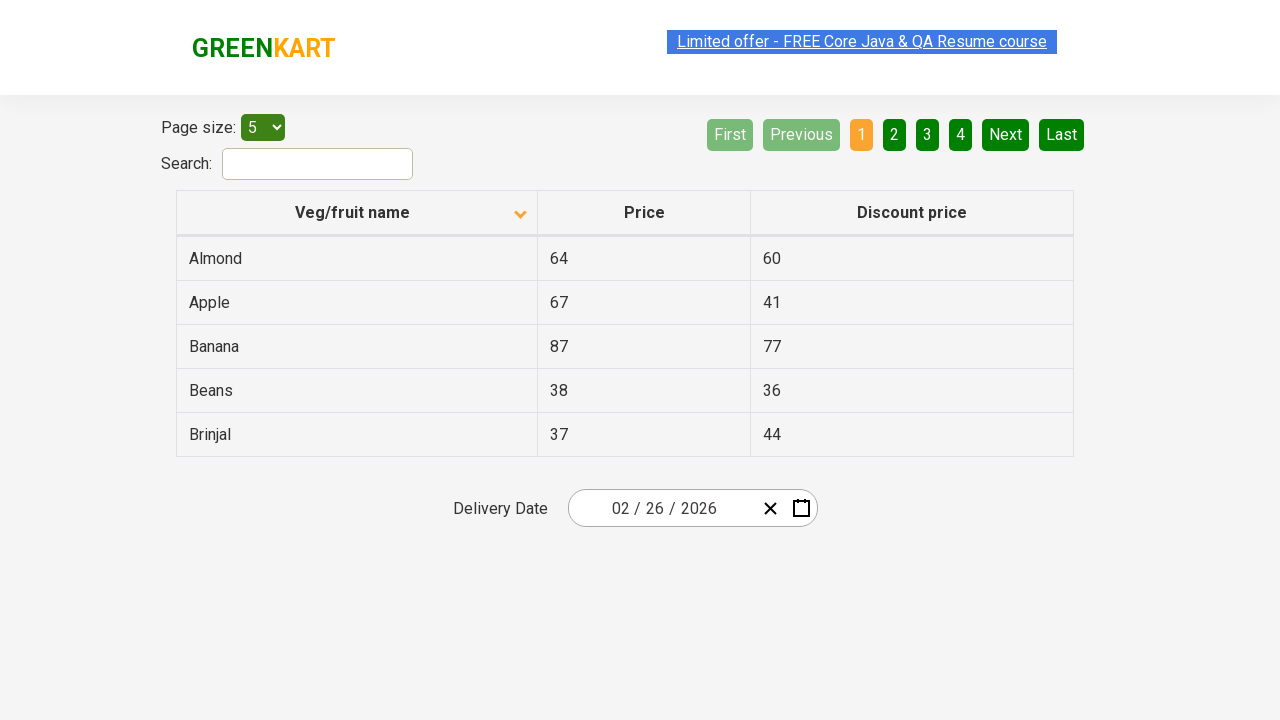

Waited for table to be sorted
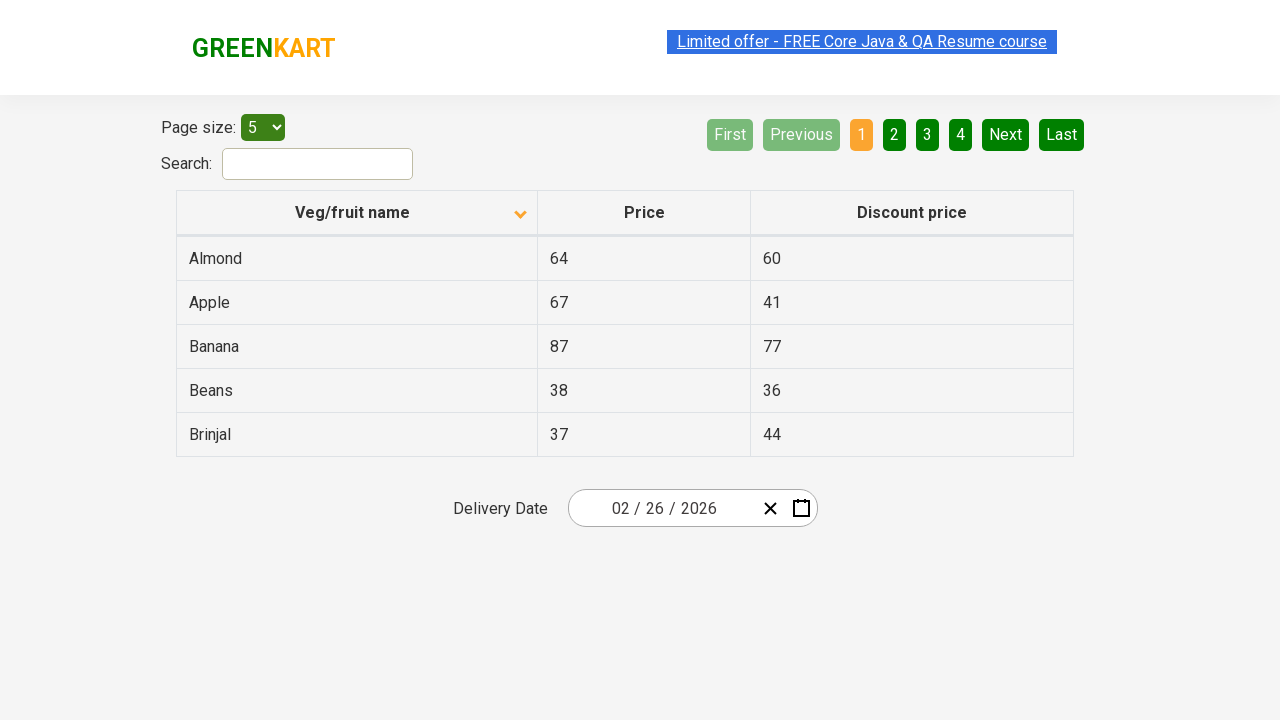

Retrieved all product names from the first column
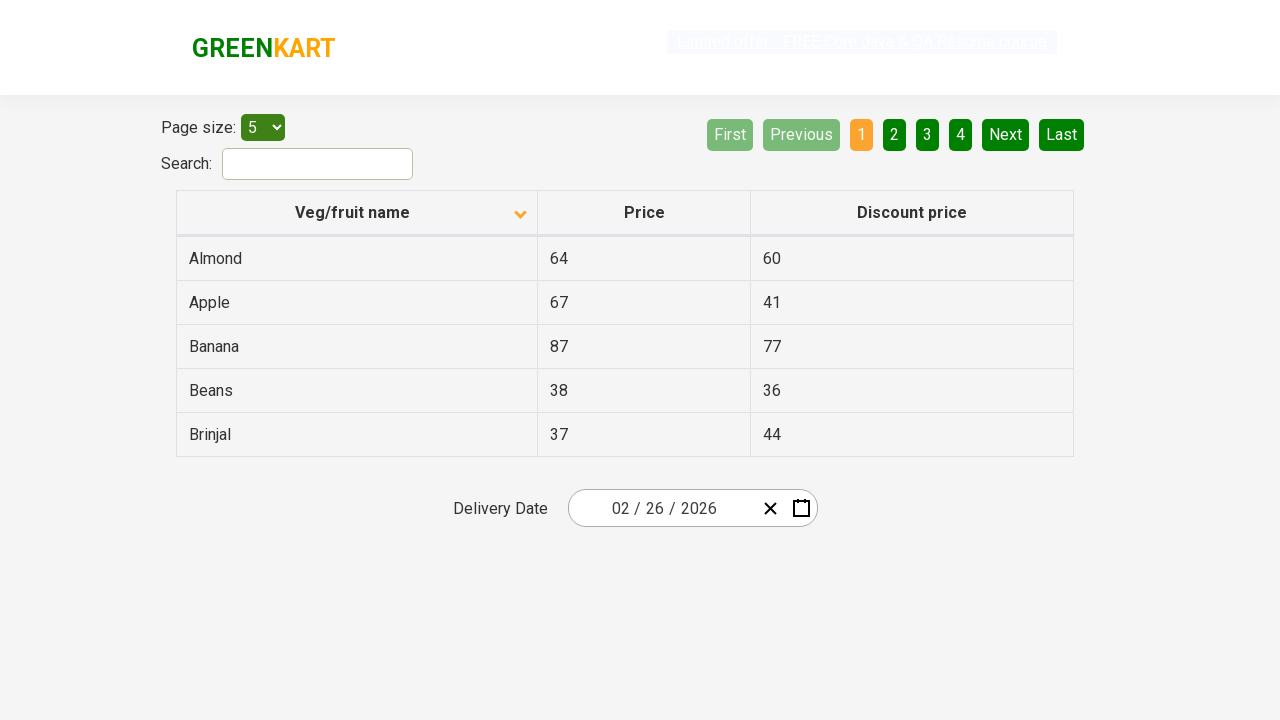

Extracted product list with 5 items
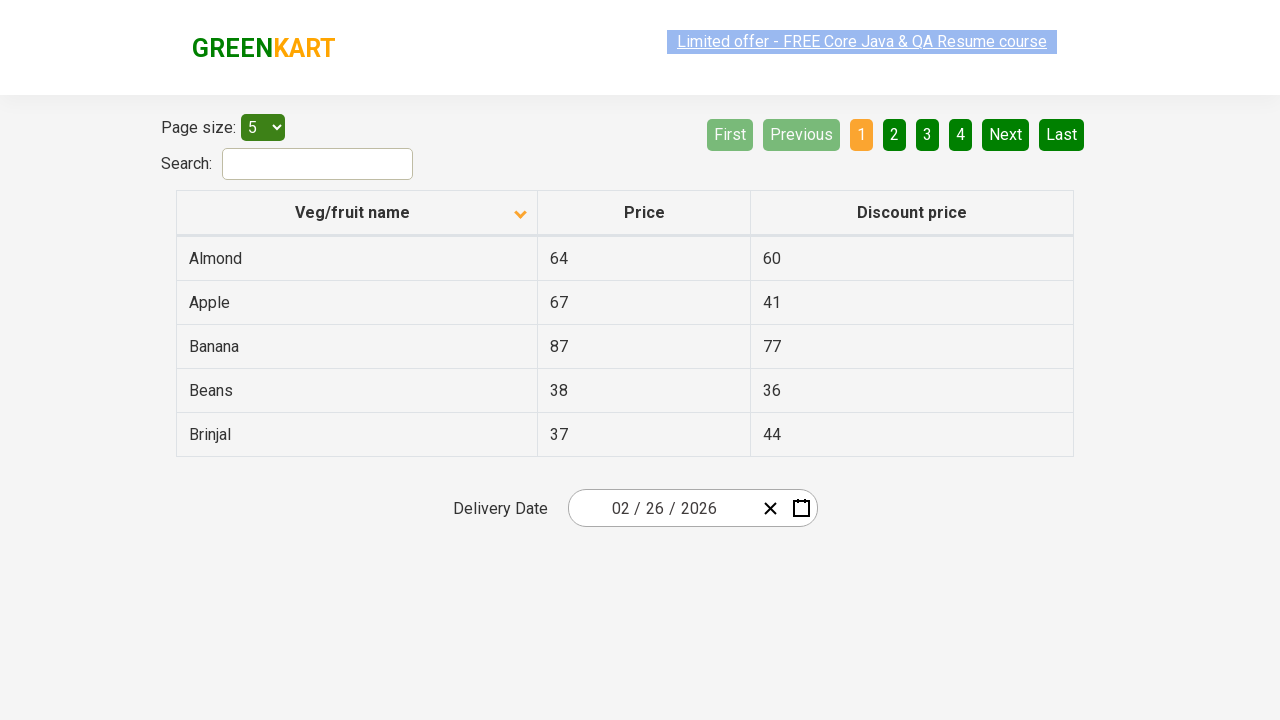

Verified that product list is sorted alphabetically
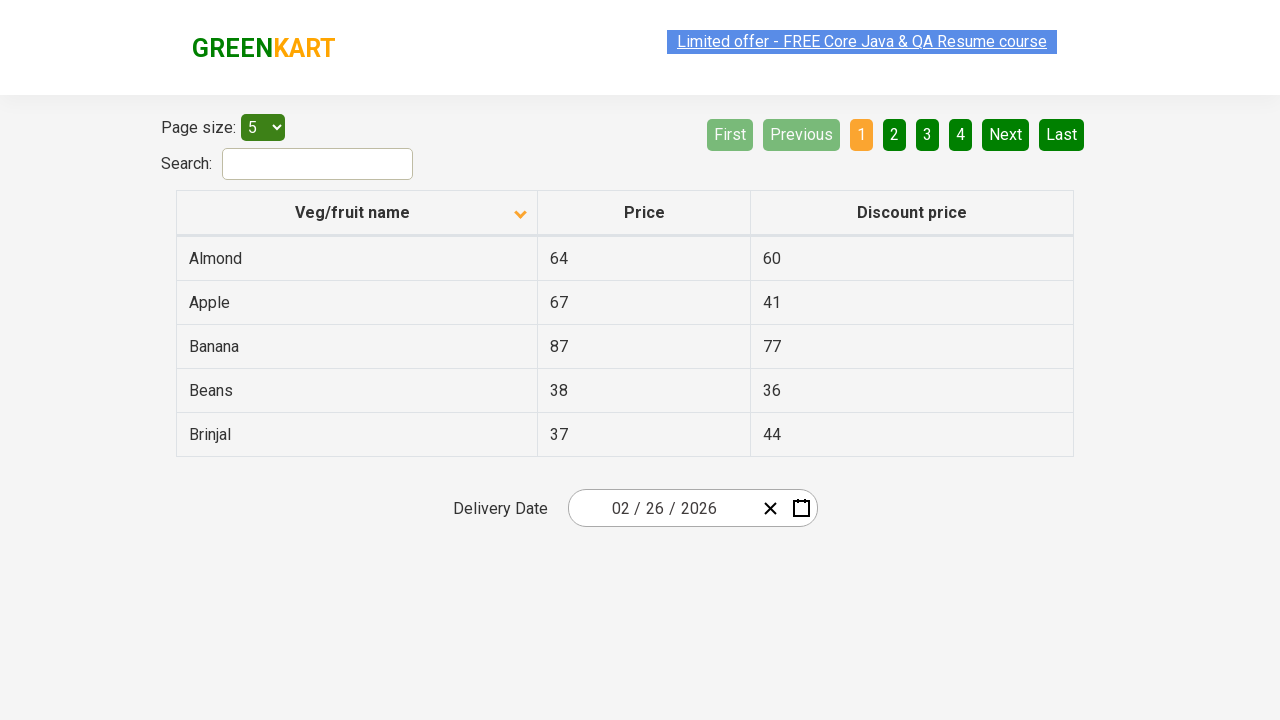

Found 'Beans' product in the sorted list
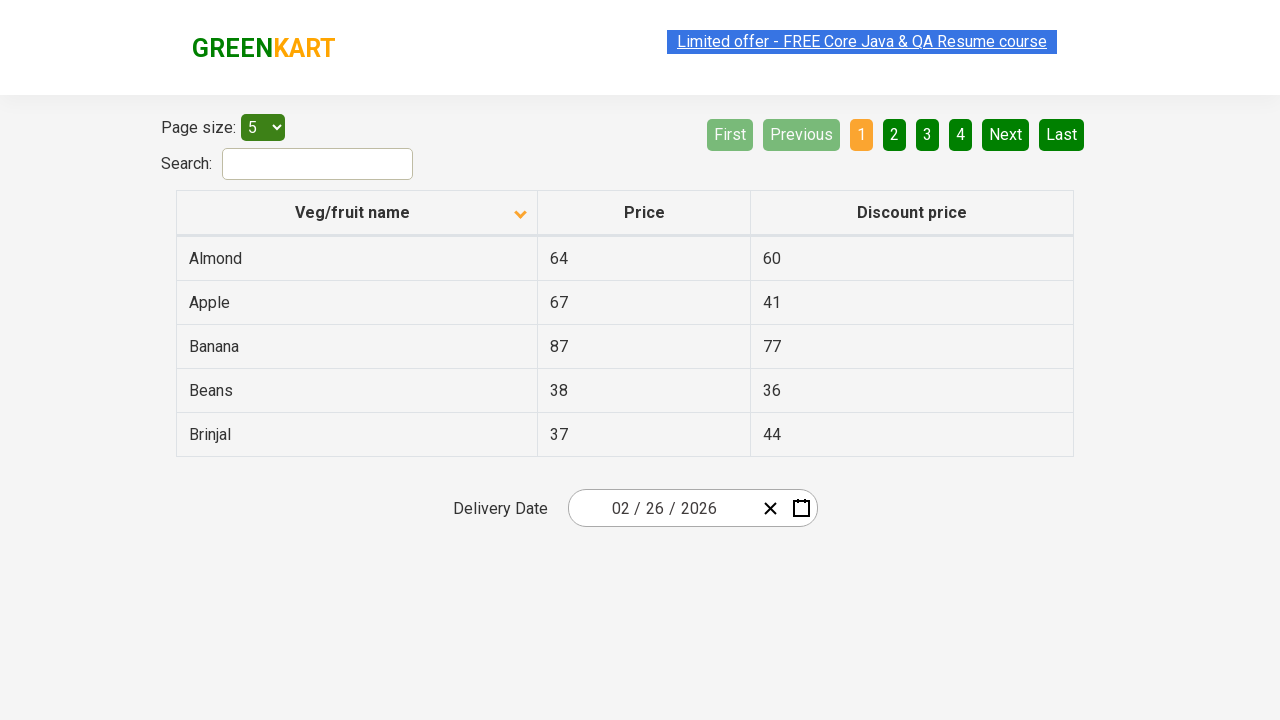

Retrieved price of Beans product: 38
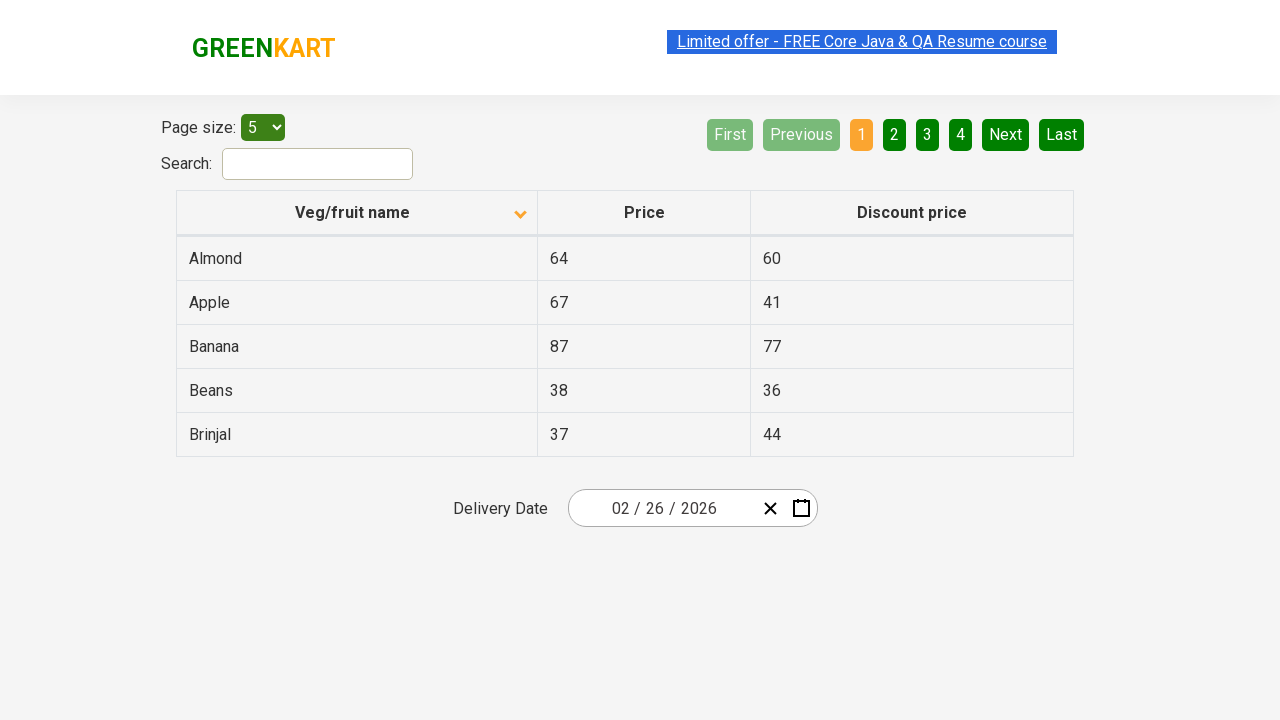

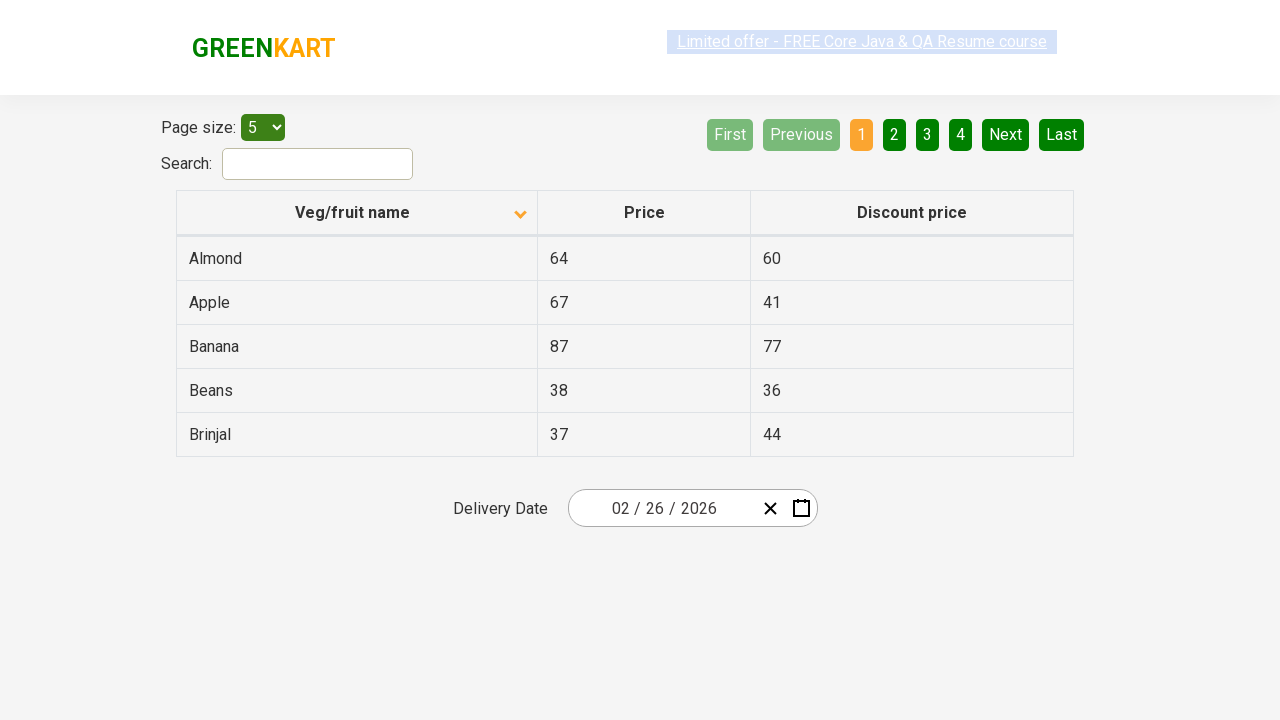